Tests a form submission by reading a hidden attribute value, calculating a mathematical result, filling an input field, checking a checkbox, clicking a radio button, and submitting the form

Starting URL: http://suninjuly.github.io/get_attribute.html

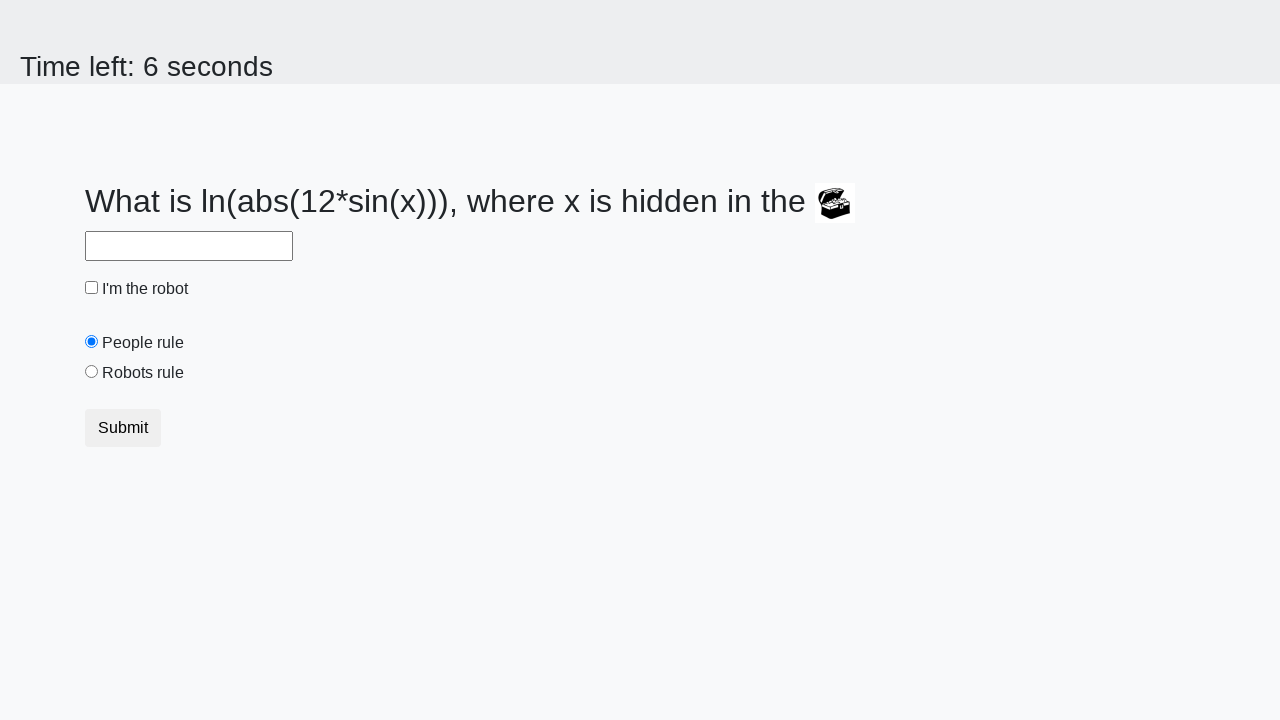

Located treasure element
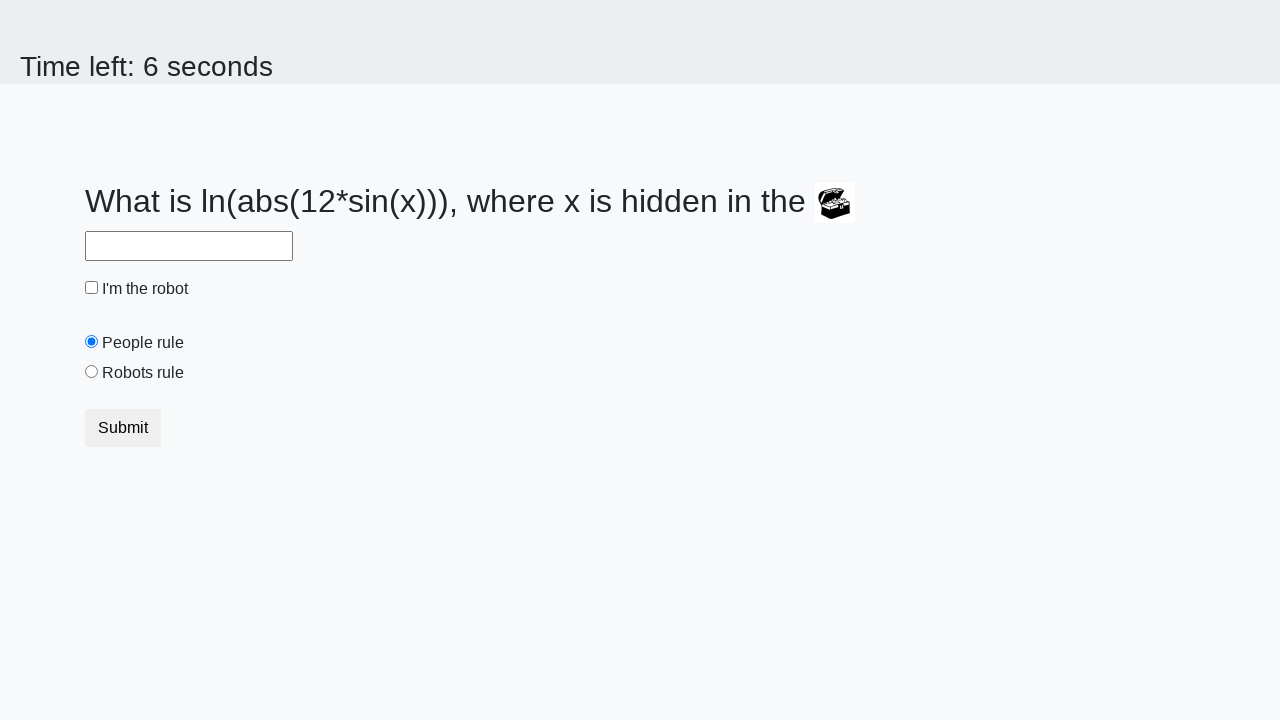

Retrieved hidden 'valuex' attribute from treasure element
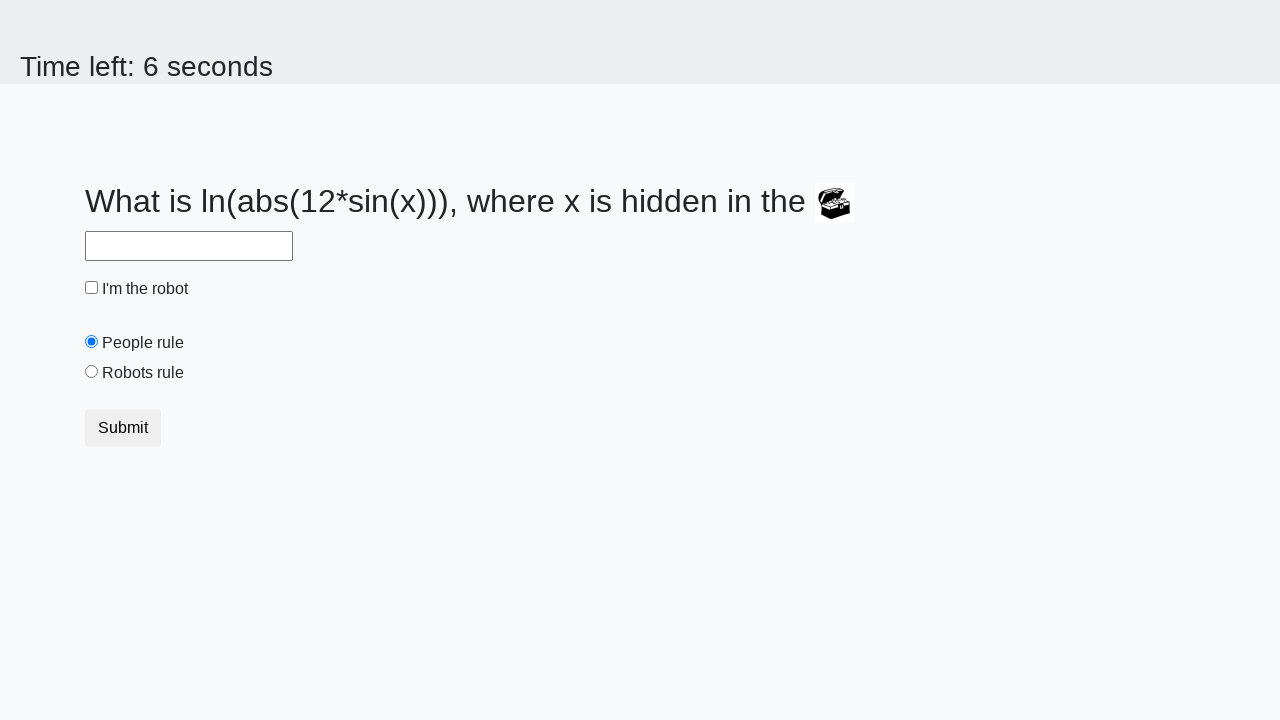

Calculated mathematical result: -2.2388835203763255
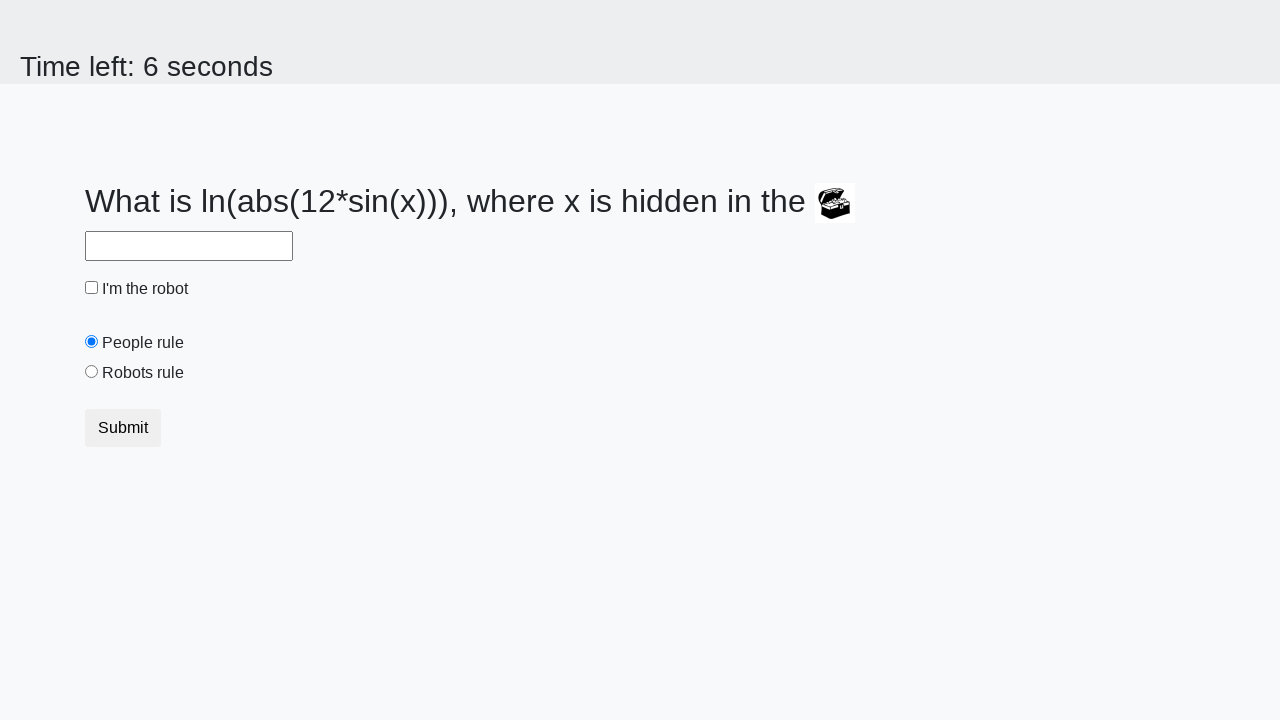

Filled answer field with calculated value on #answer
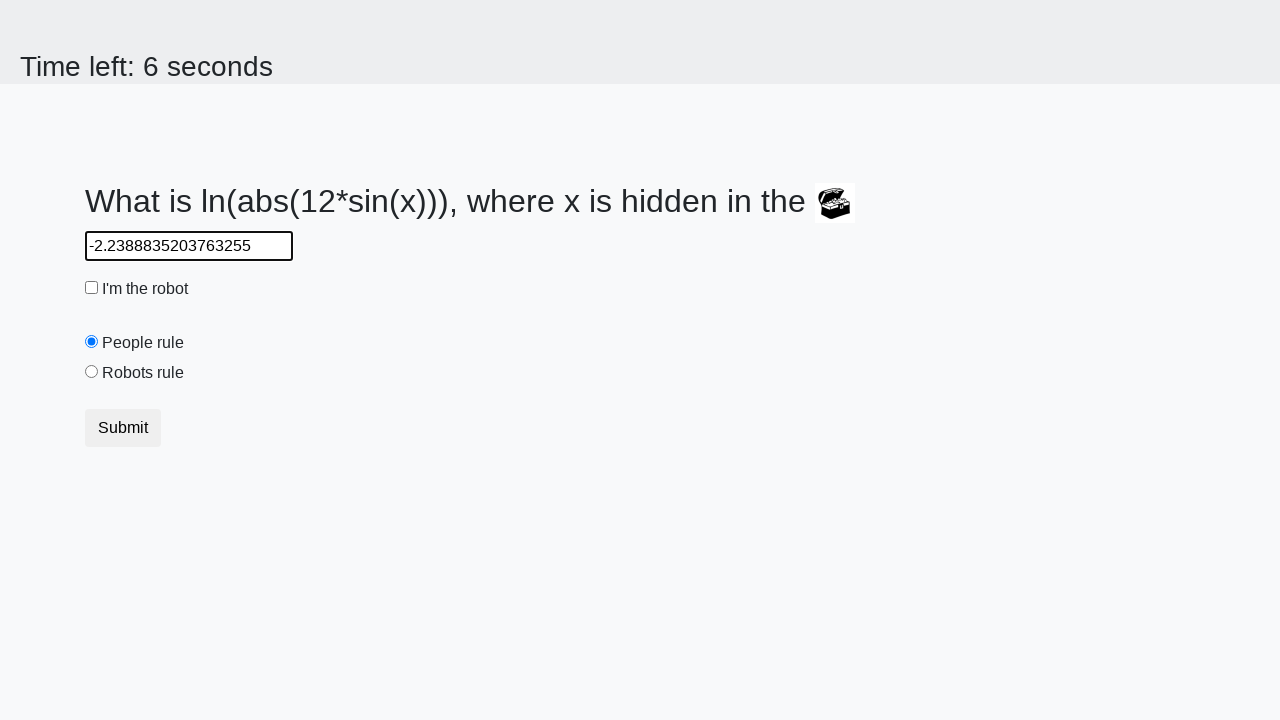

Checked the robot checkbox at (92, 288) on #robotCheckbox
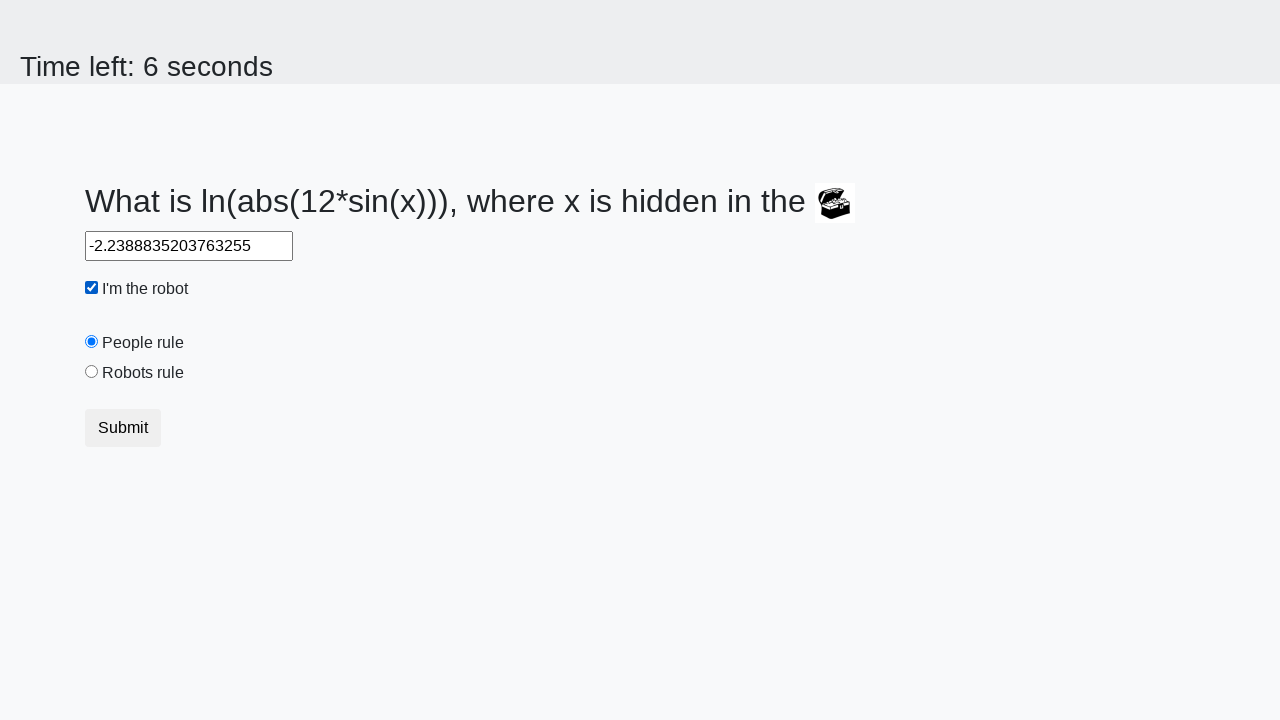

Clicked the robots rule radio button at (92, 372) on #robotsRule
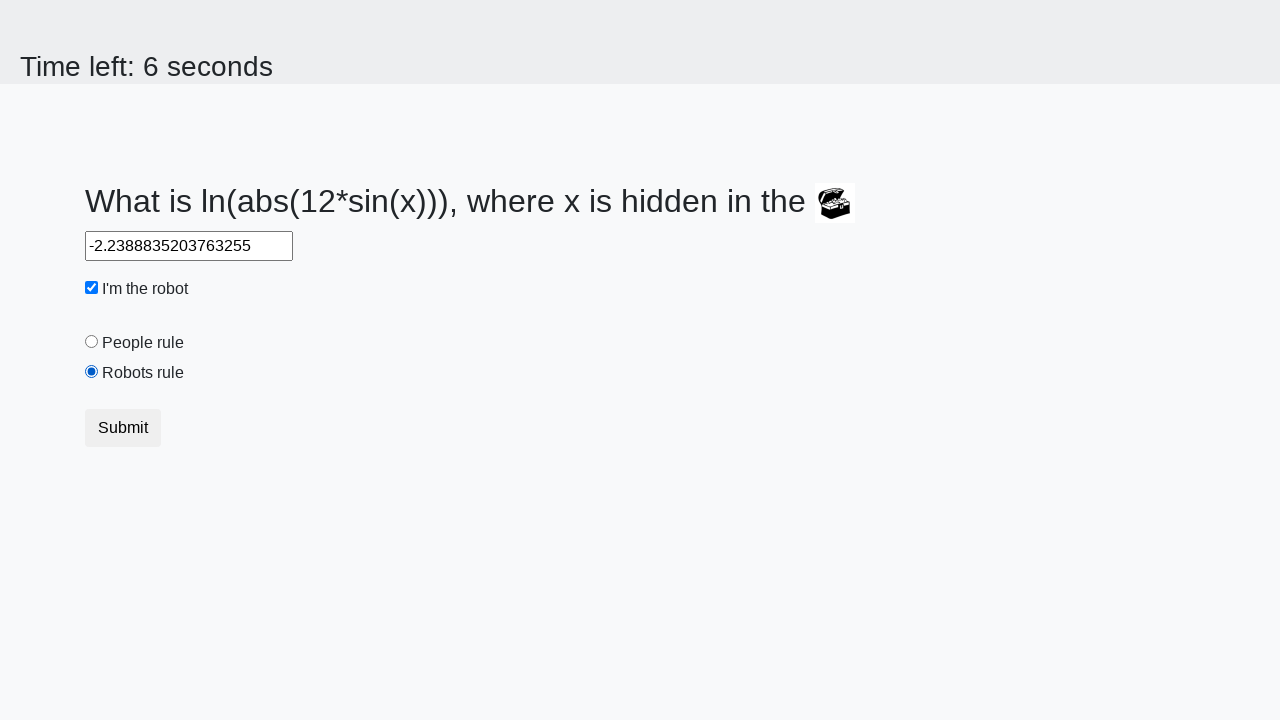

Clicked submit button to submit the form at (123, 428) on button[type='submit']
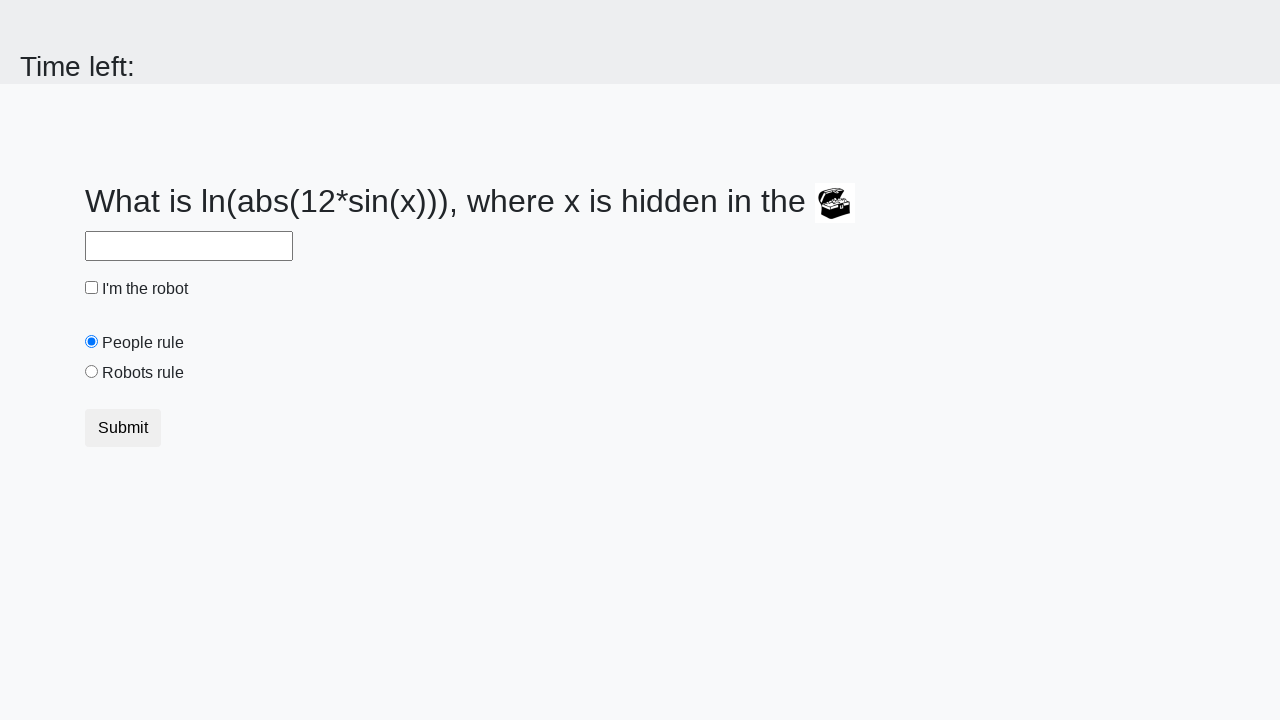

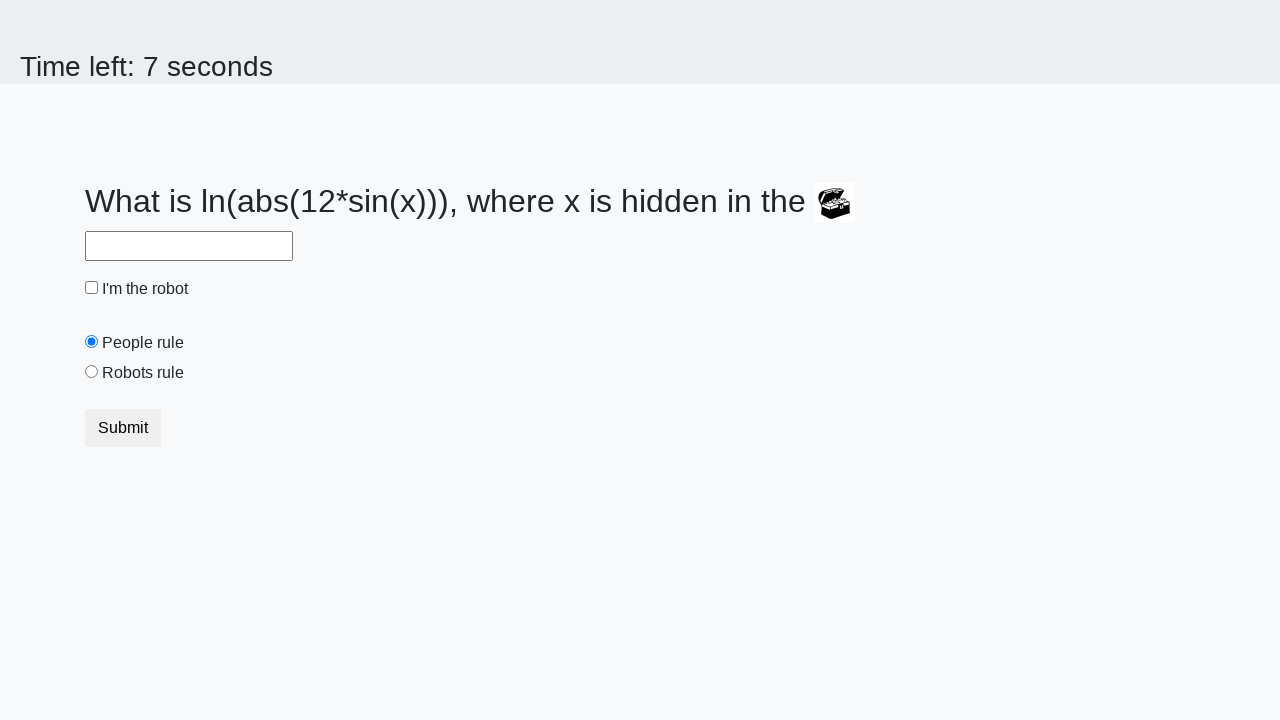